Tests product search functionality on a practice e-commerce site by typing a search query, verifying the filtered product count, and adding a product to the cart.

Starting URL: https://rahulshettyacademy.com/seleniumPractise/#/

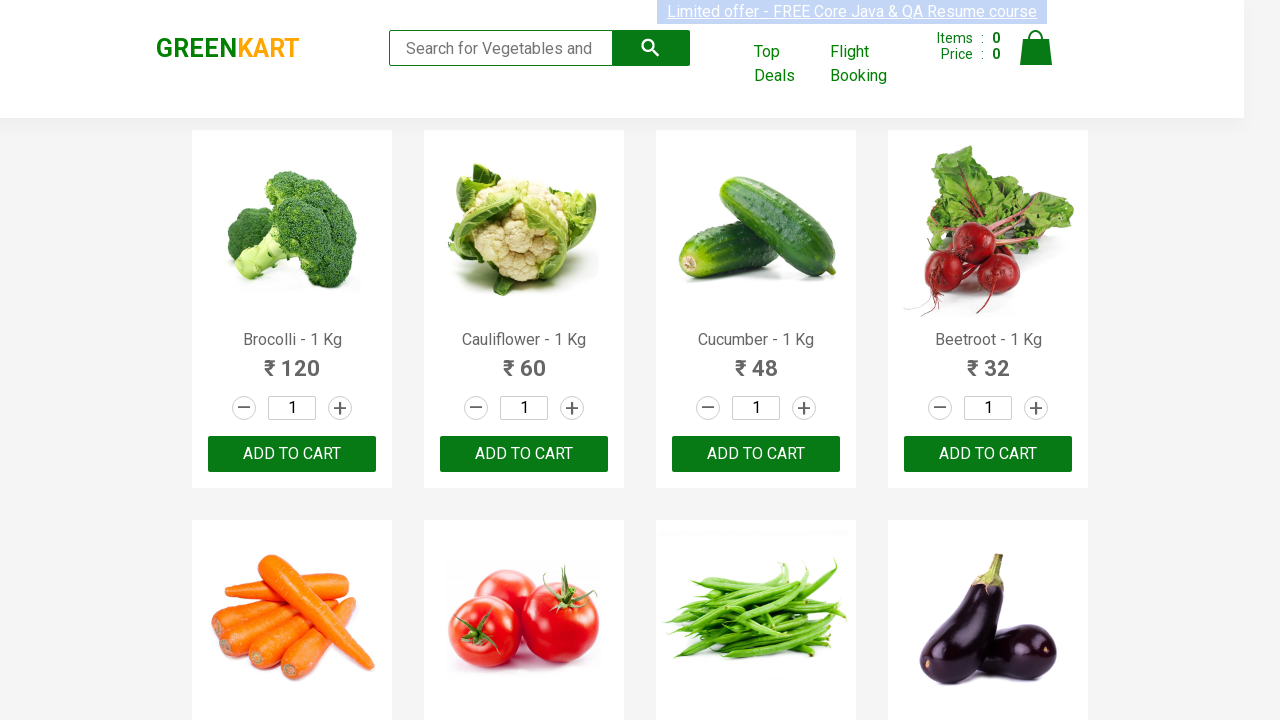

Typed 'c' in search box to filter products on .search-keyword
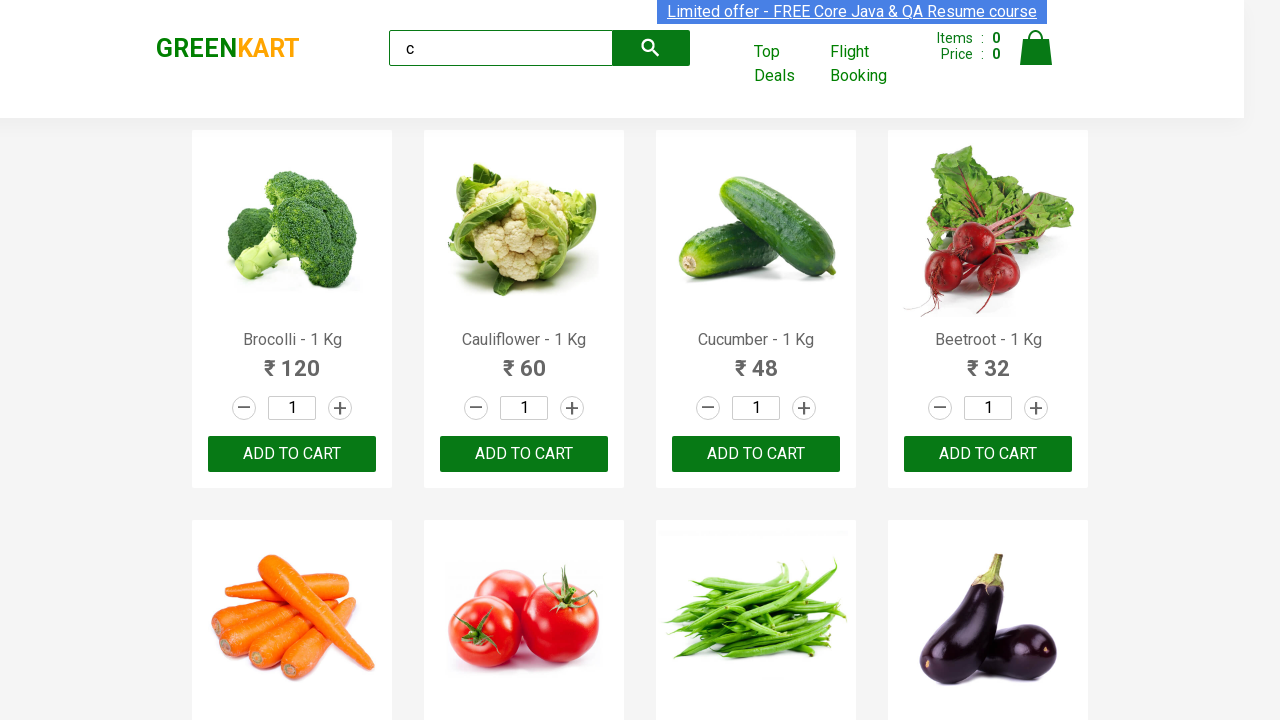

Waited 1 second for search results to filter
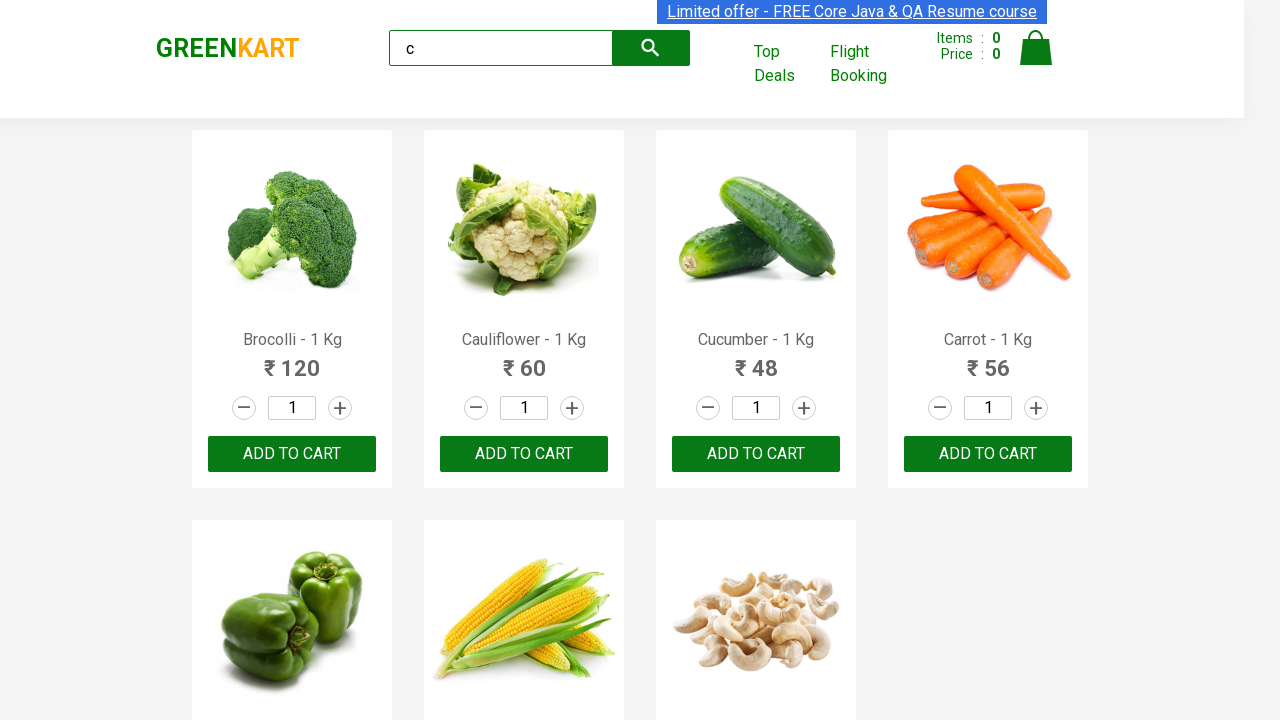

Waited for product elements to appear
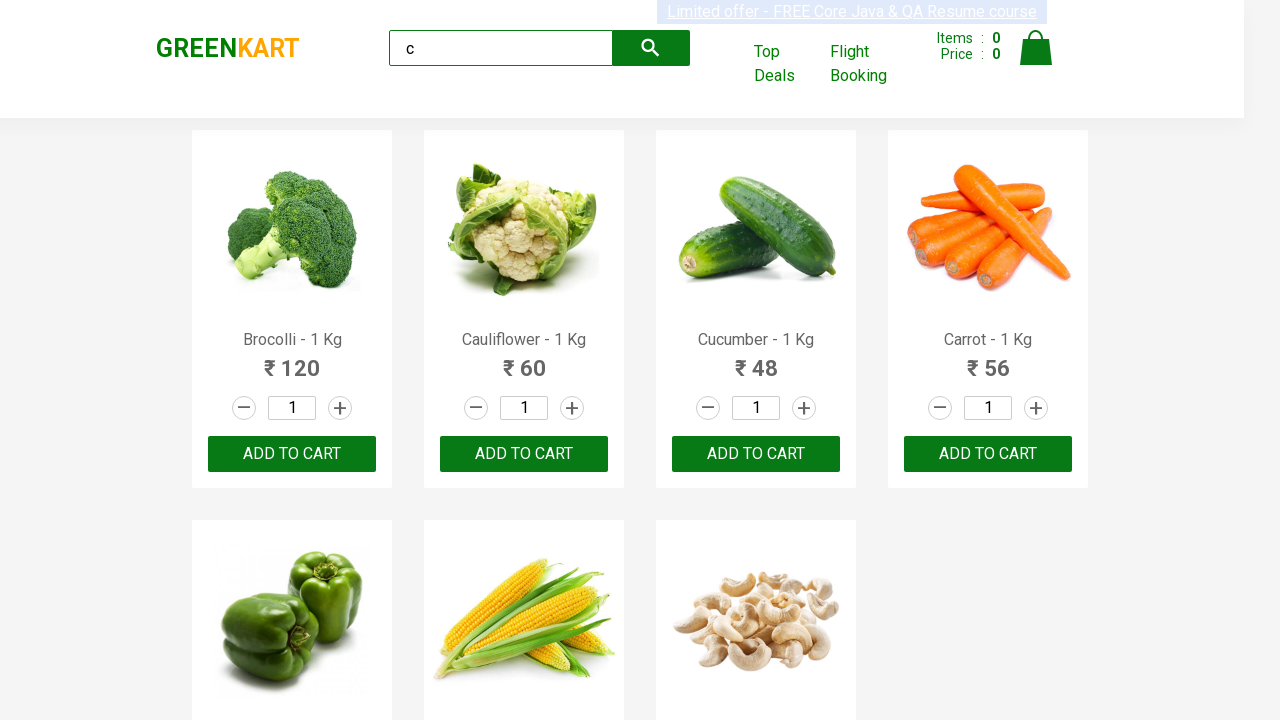

Verified that 7 products are displayed after filtering
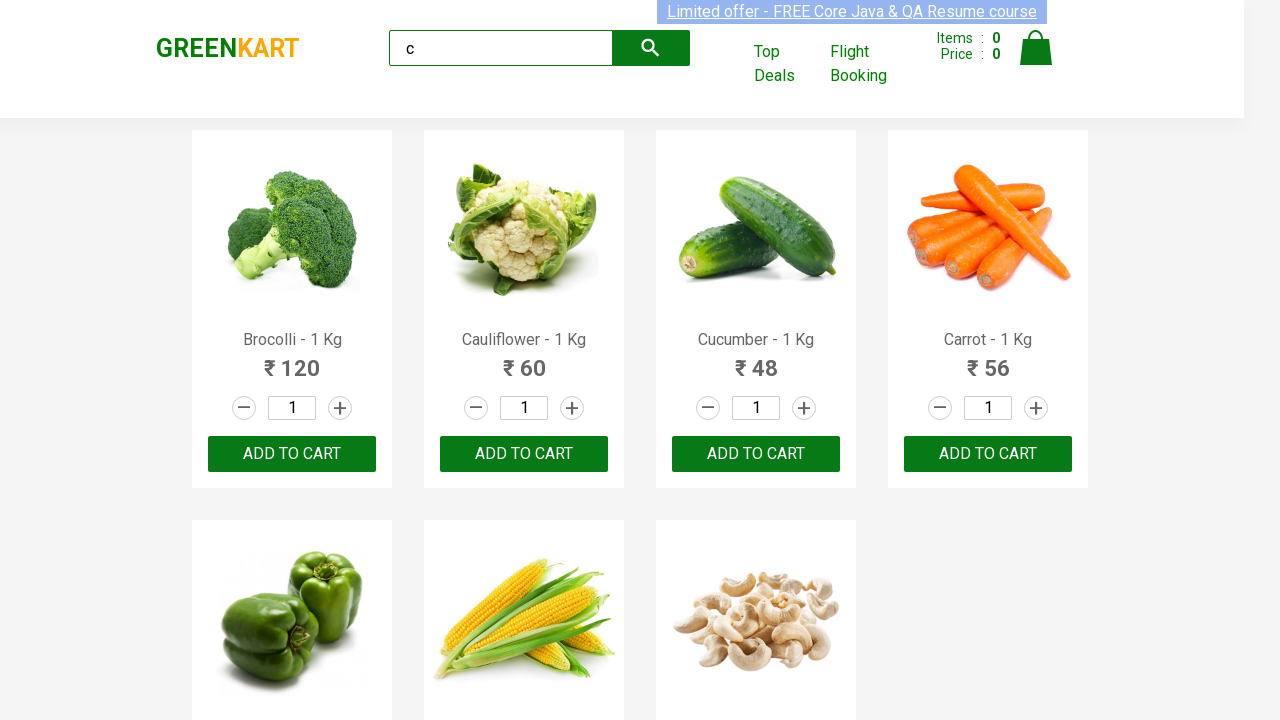

Clicked 'ADD TO CART' button on the 3rd product at (756, 454) on .products .product >> nth=2 >> text=ADD TO CART
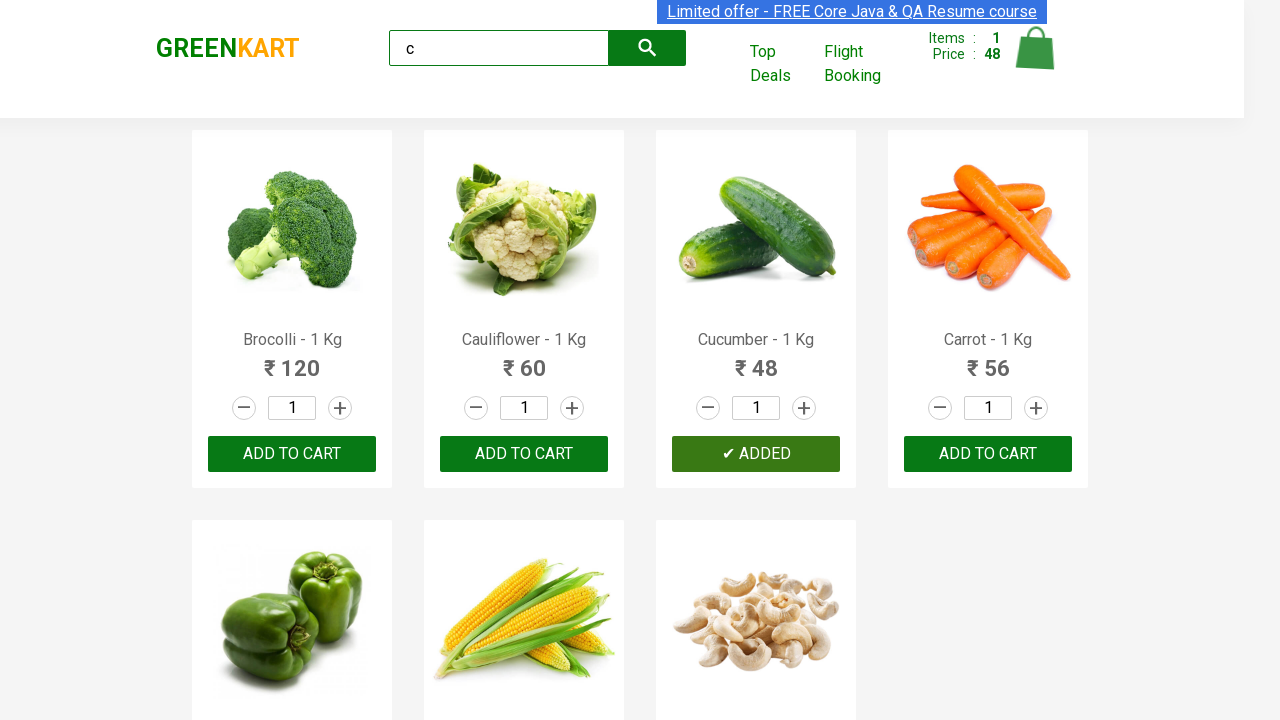

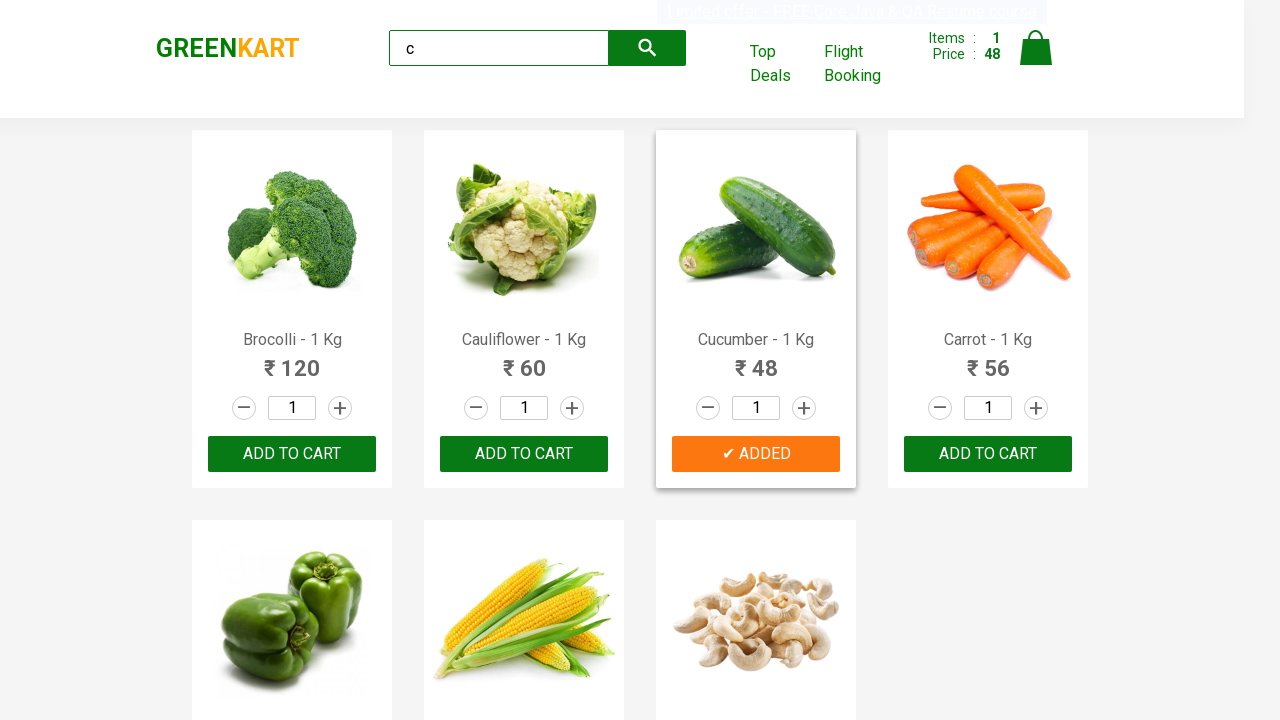